Tests keyboard events by typing text and pressing Enter key on a keyboard events demo page, then verifies the resulting message is displayed.

Starting URL: https://training-support.net/webelements/keyboard-events

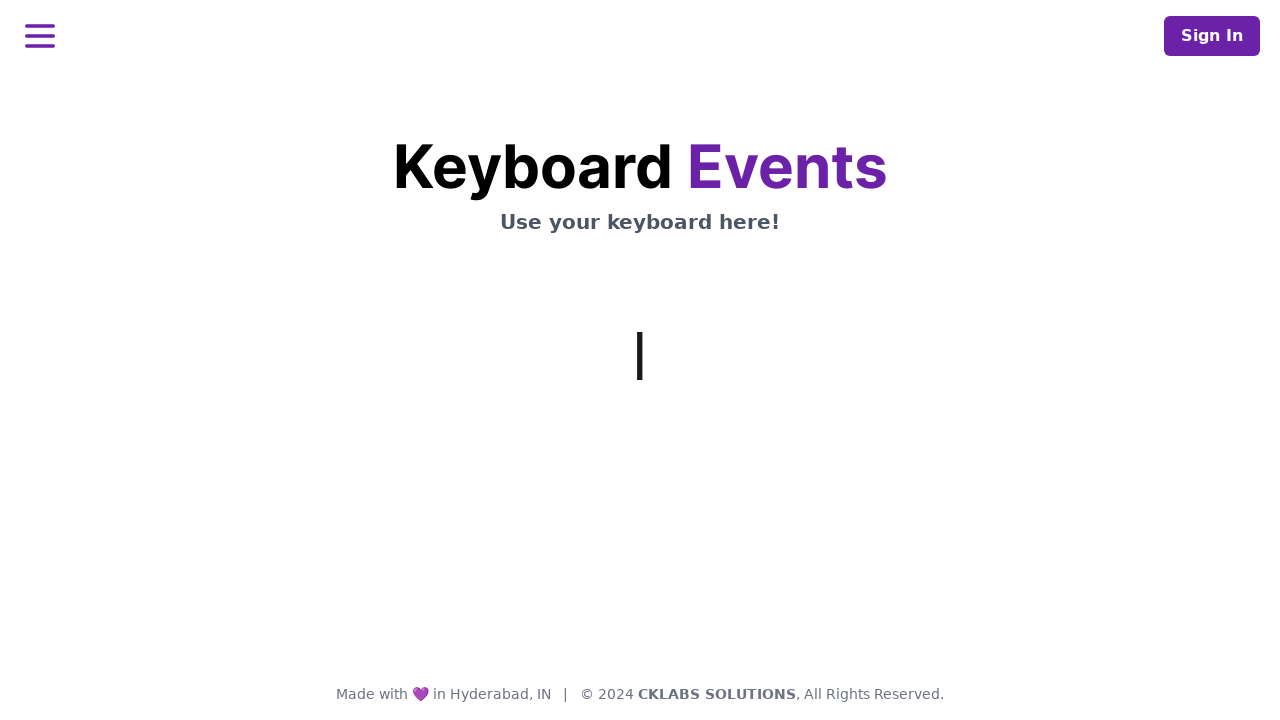

Typed 'This is coming from Selenium' using keyboard
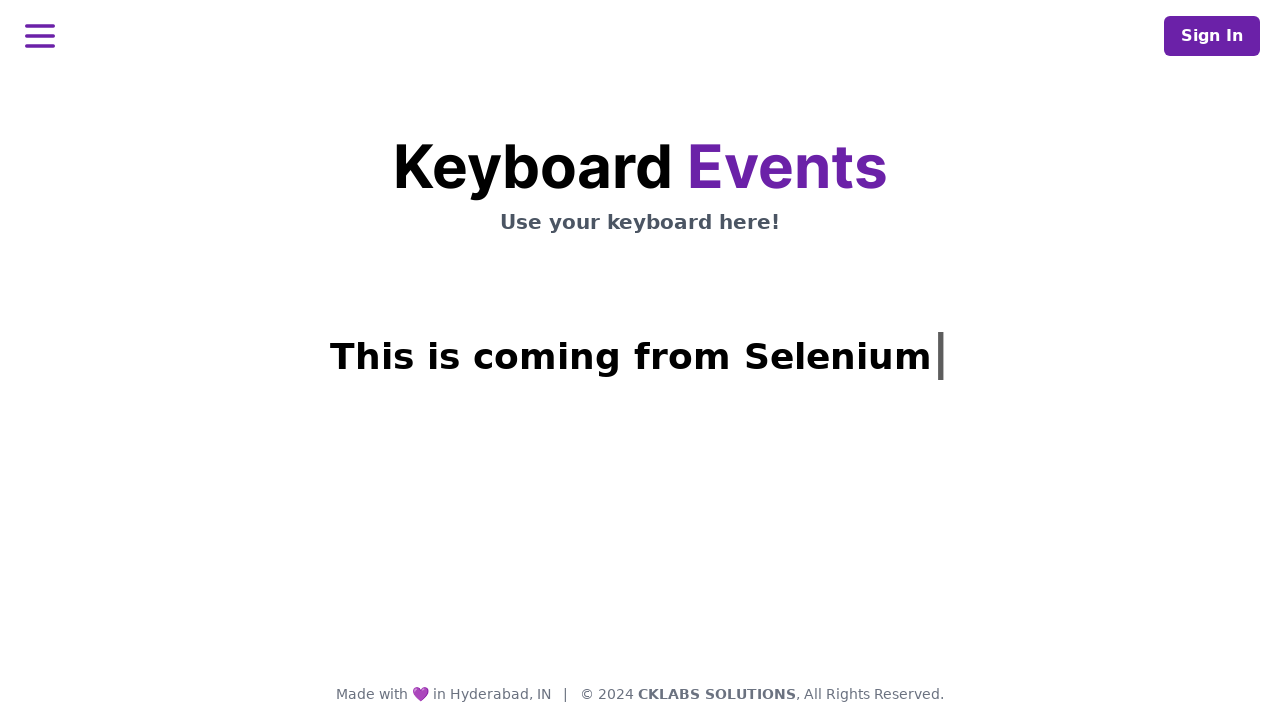

Pressed Enter key
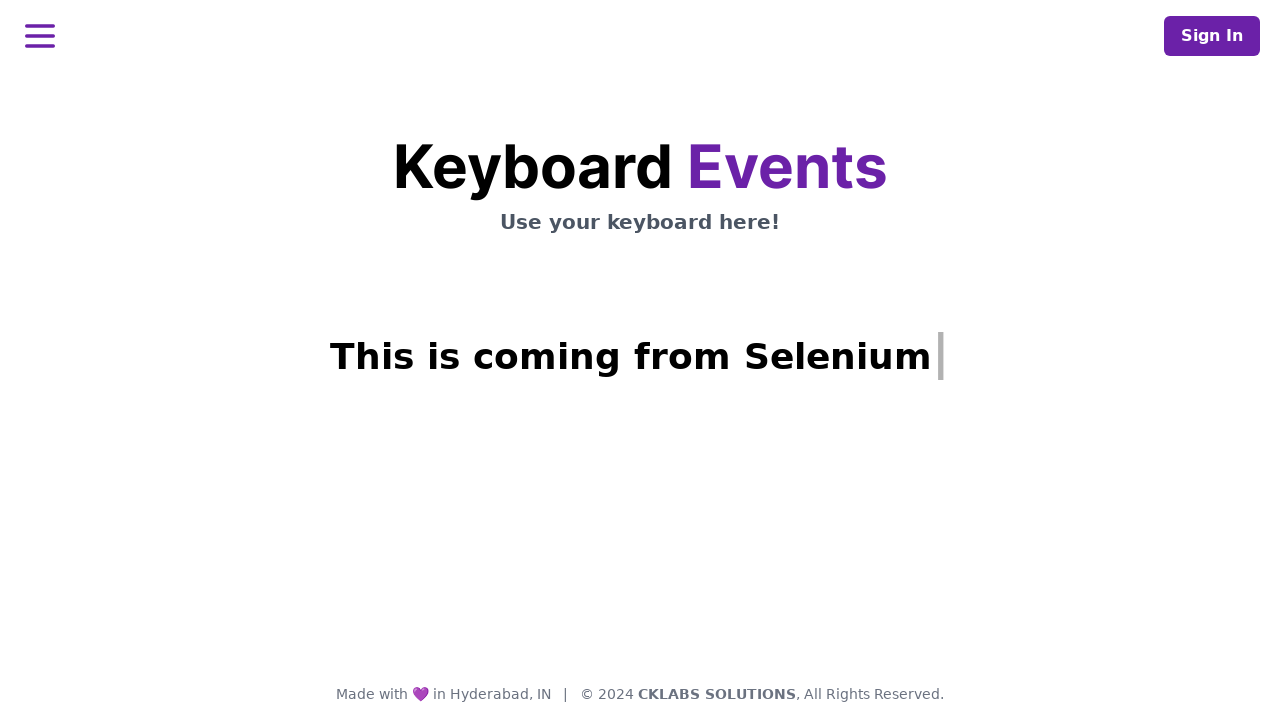

Result message appeared on the page
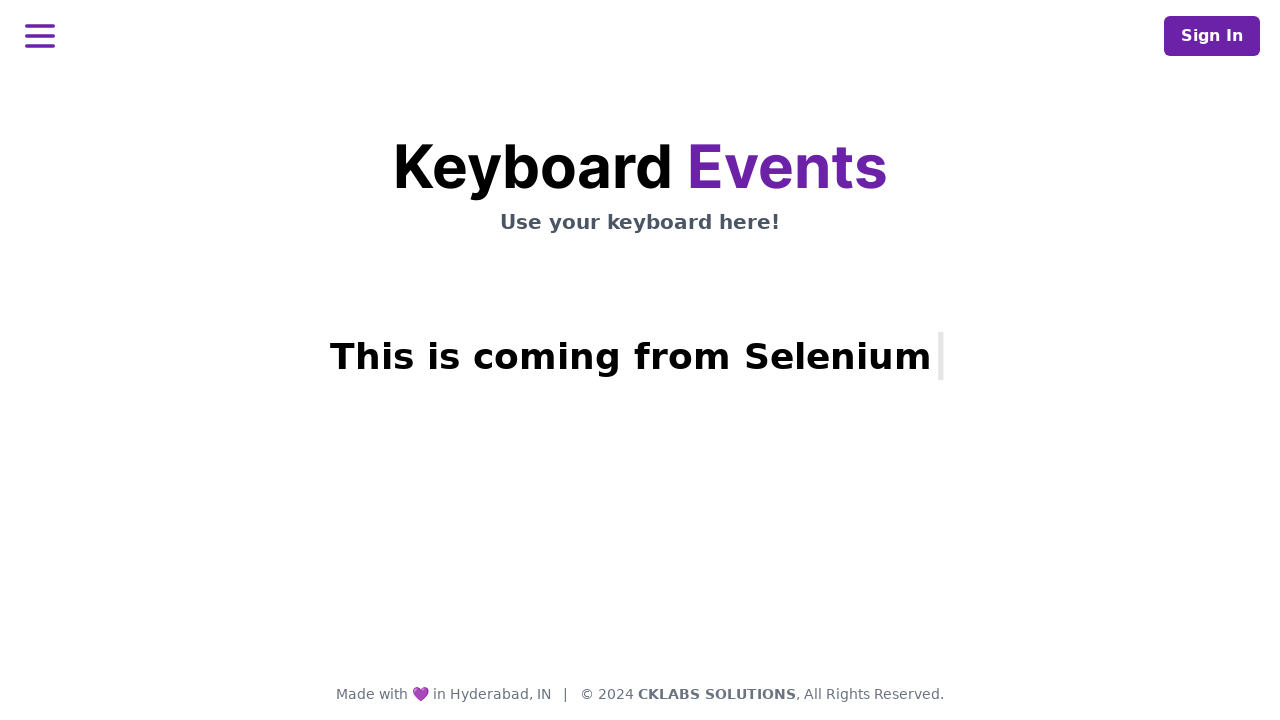

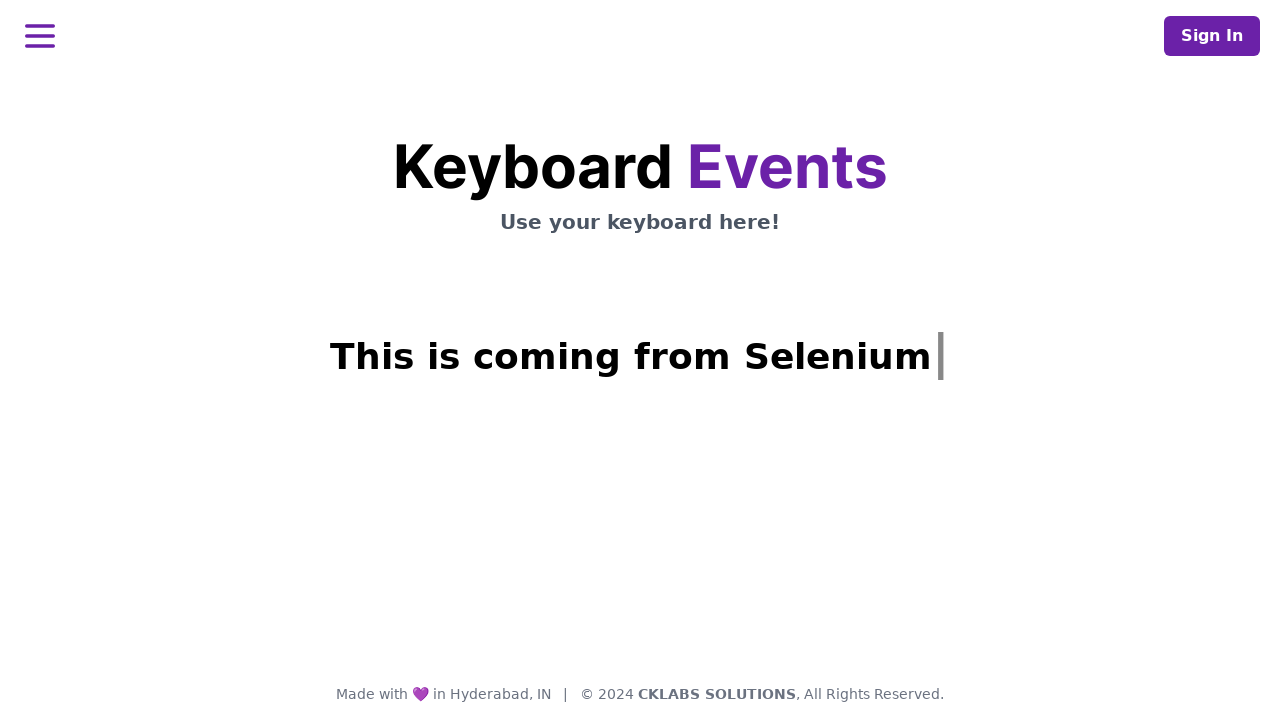